Tests JavaScript confirmation dialog by clicking a button to trigger the confirm popup, dismissing it, and verifying the result message

Starting URL: https://the-internet.herokuapp.com/javascript_alerts

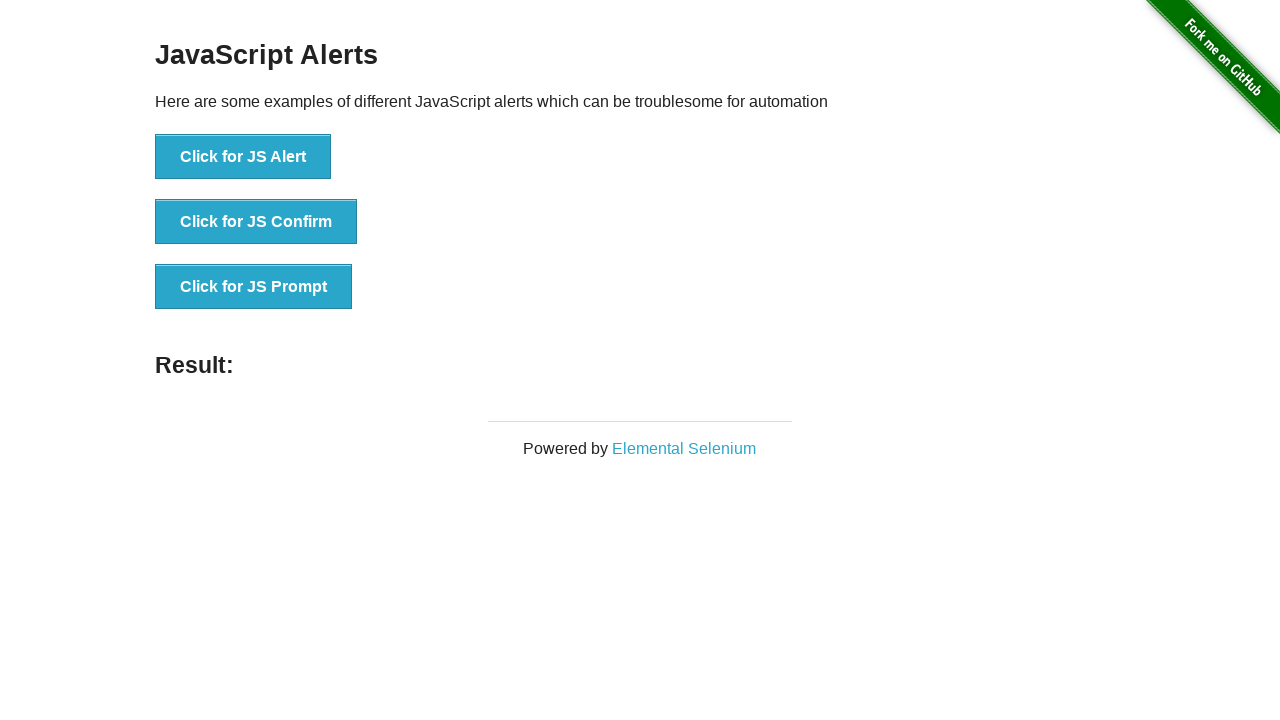

Clicked 'Click for JS Confirm' button to trigger confirmation dialog at (256, 222) on xpath=//button[text()='Click for JS Confirm']
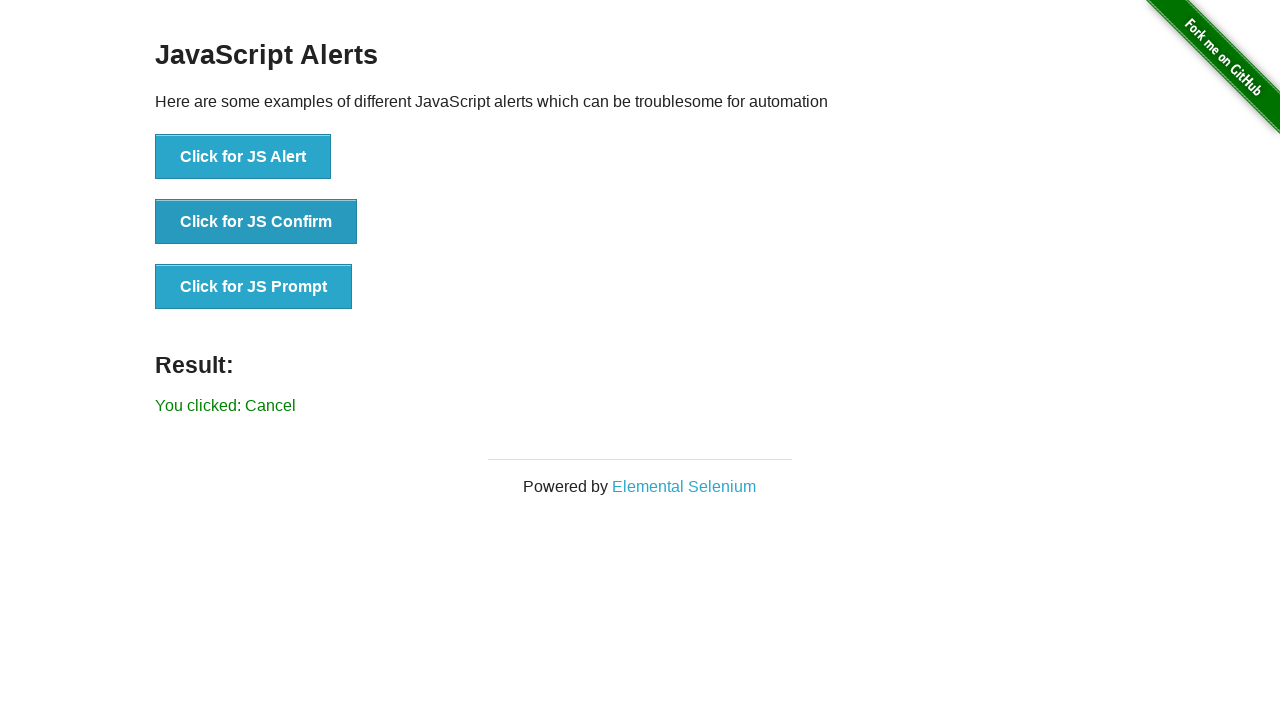

Set up dialog handler to dismiss confirmation dialog
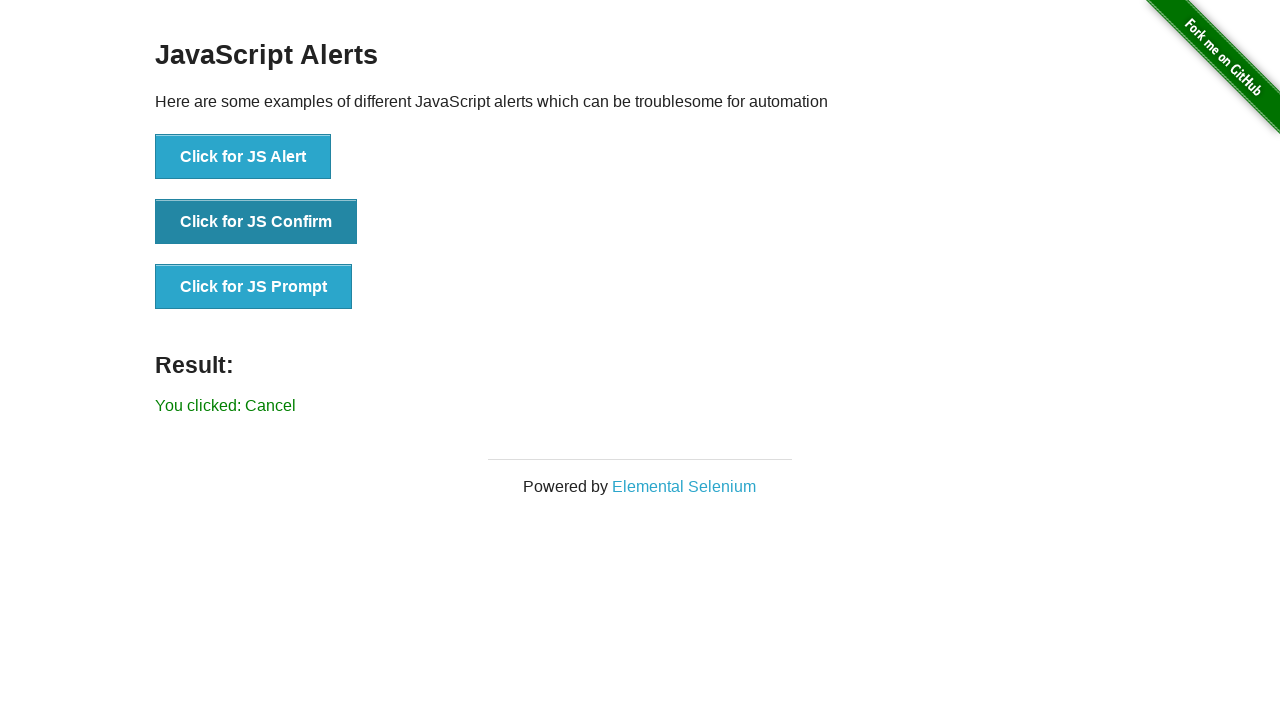

Clicked 'Click for JS Confirm' button again to trigger confirmation dialog with handler active at (256, 222) on xpath=//button[text()='Click for JS Confirm']
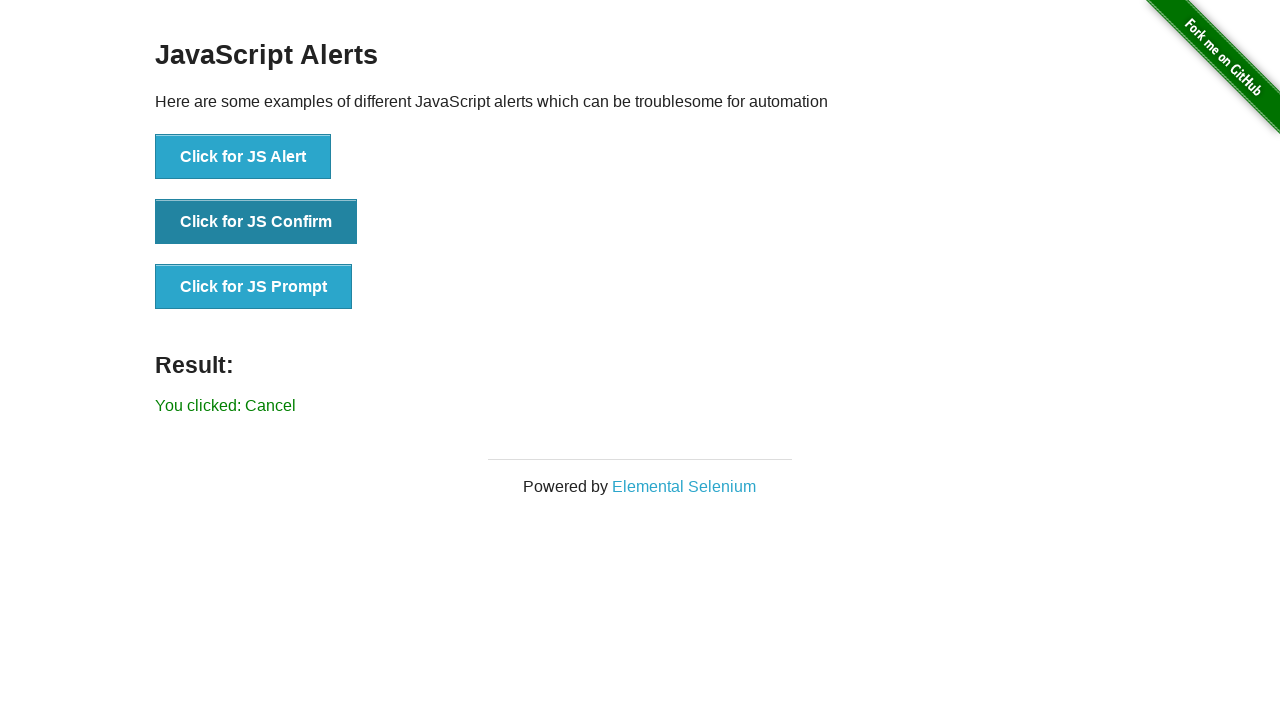

Result message appeared after dismissing confirmation dialog
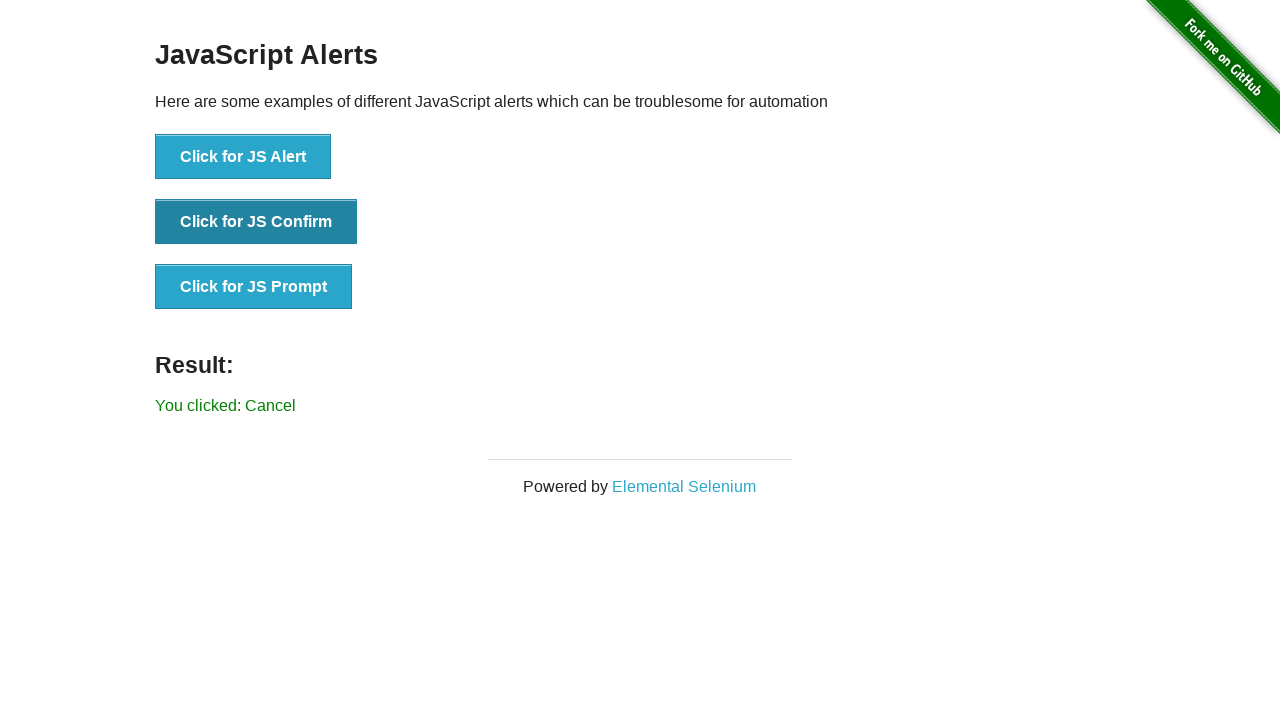

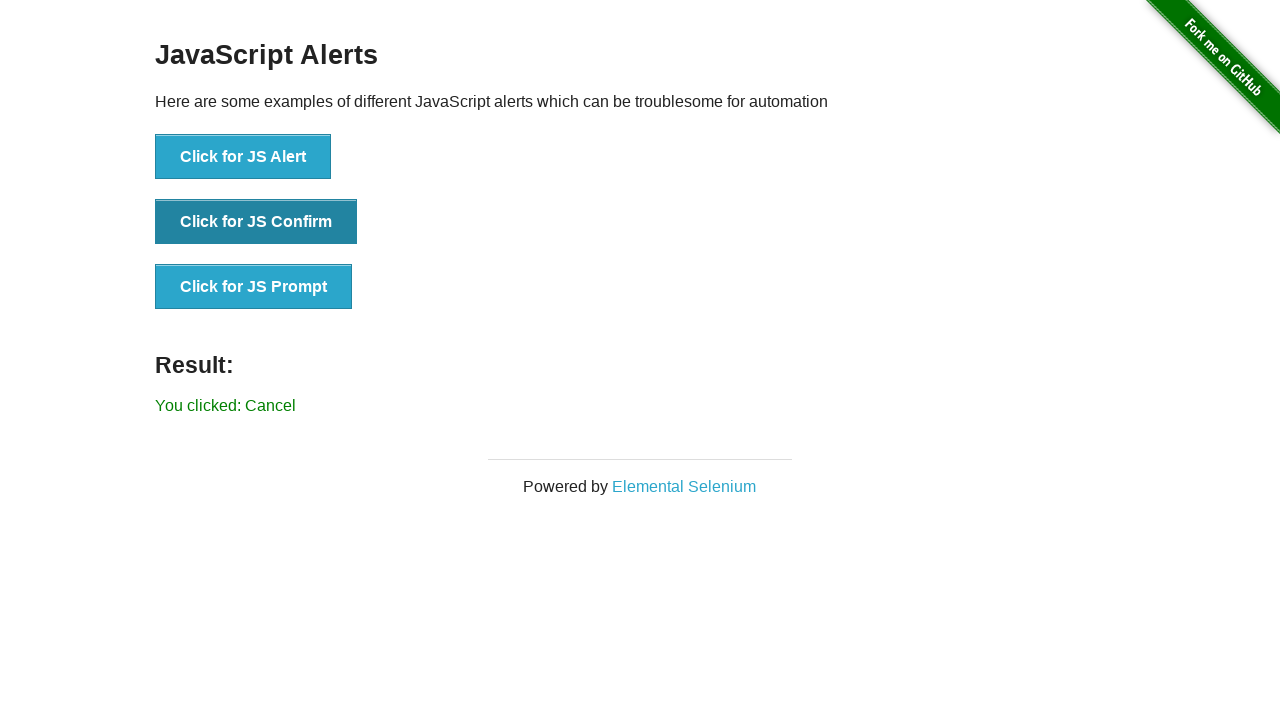